Tests the country selection dropdown on a dummy ticket booking form by clicking the dropdown and selecting Australia from the list of countries

Starting URL: https://www.dummyticket.com/dummy-ticket-for-visa-application/

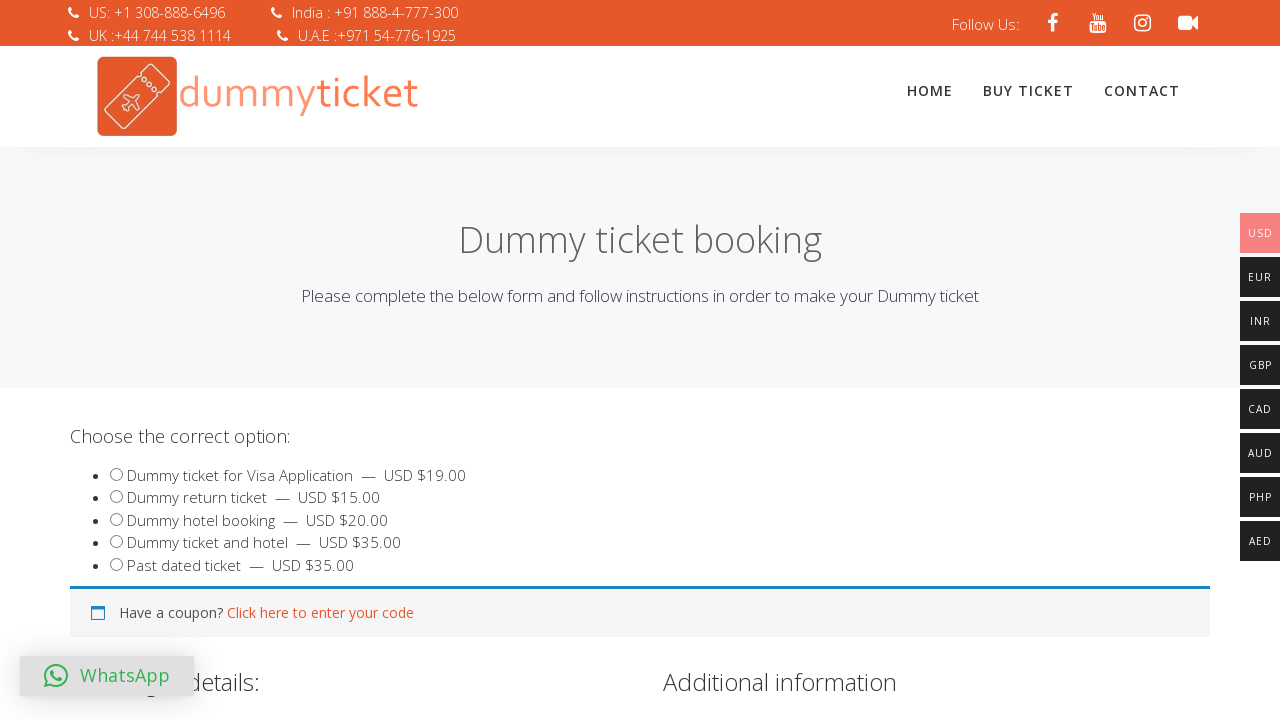

Clicked on the country dropdown to open it at (344, 360) on span#select2-billing_country-container
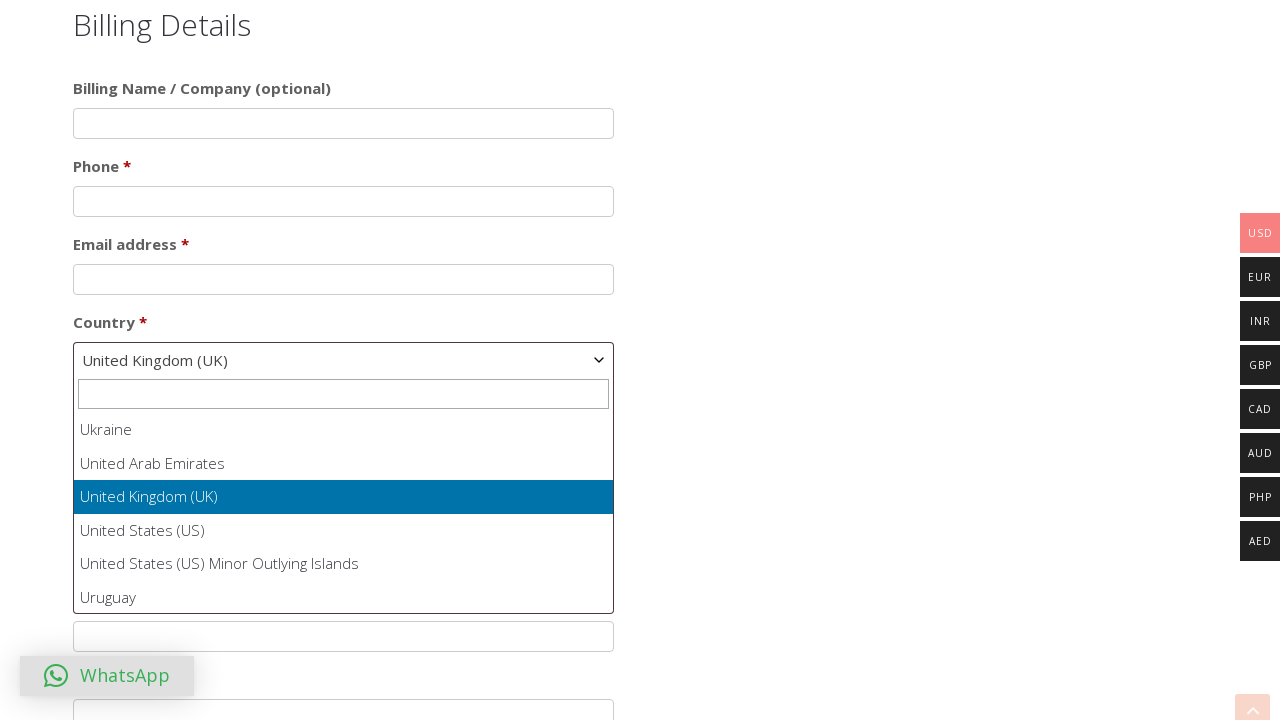

Waited for dropdown options to appear
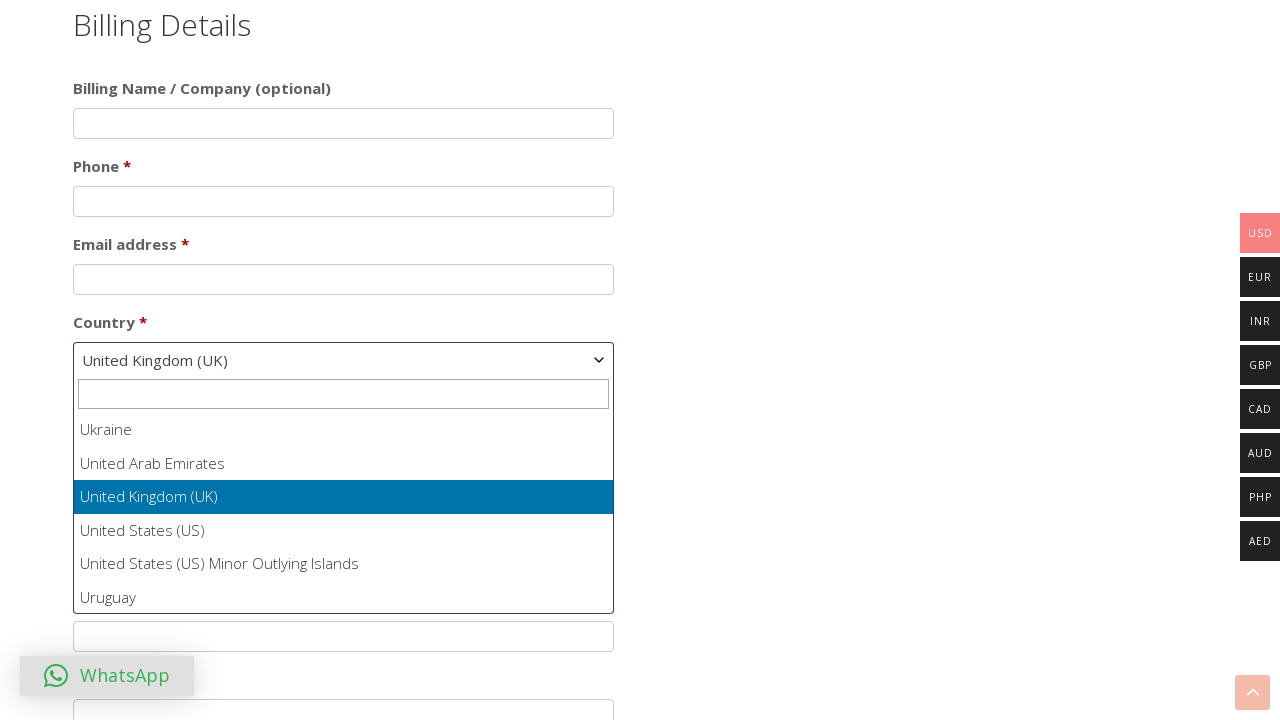

Clicked on Australia from the country list at (344, 513) on ul#select2-billing_country-results li:has-text('Australia')
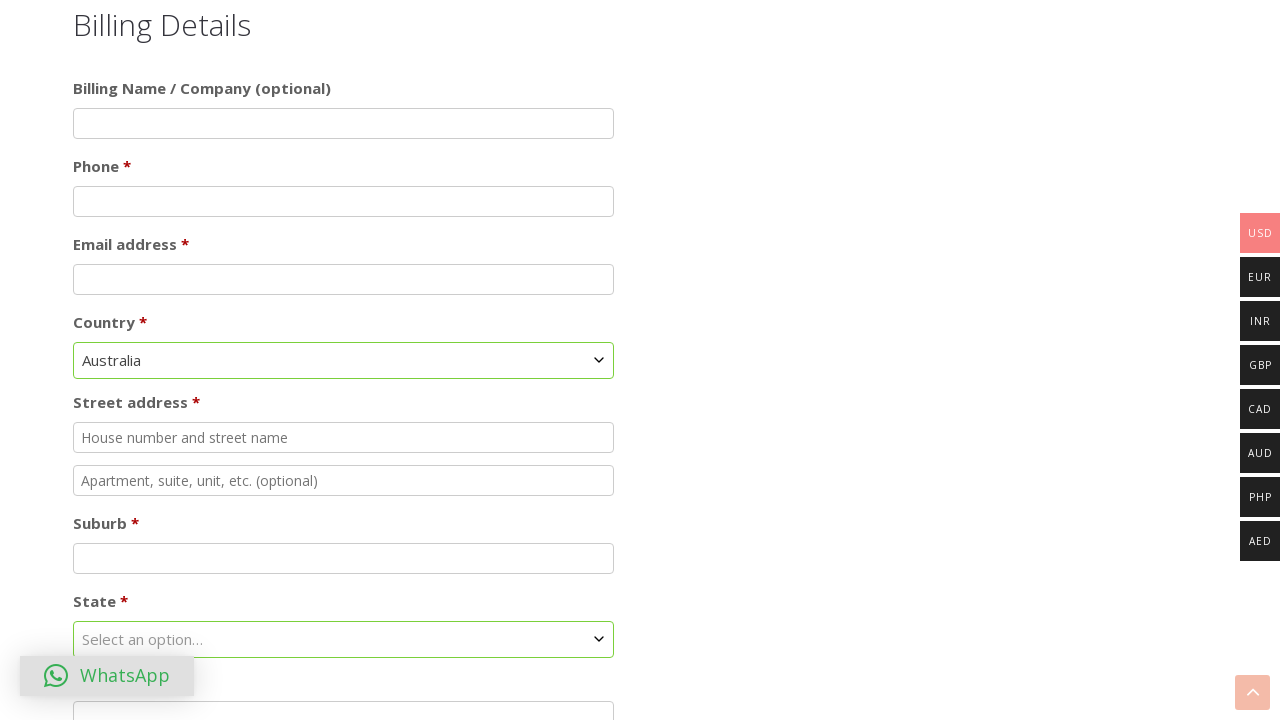

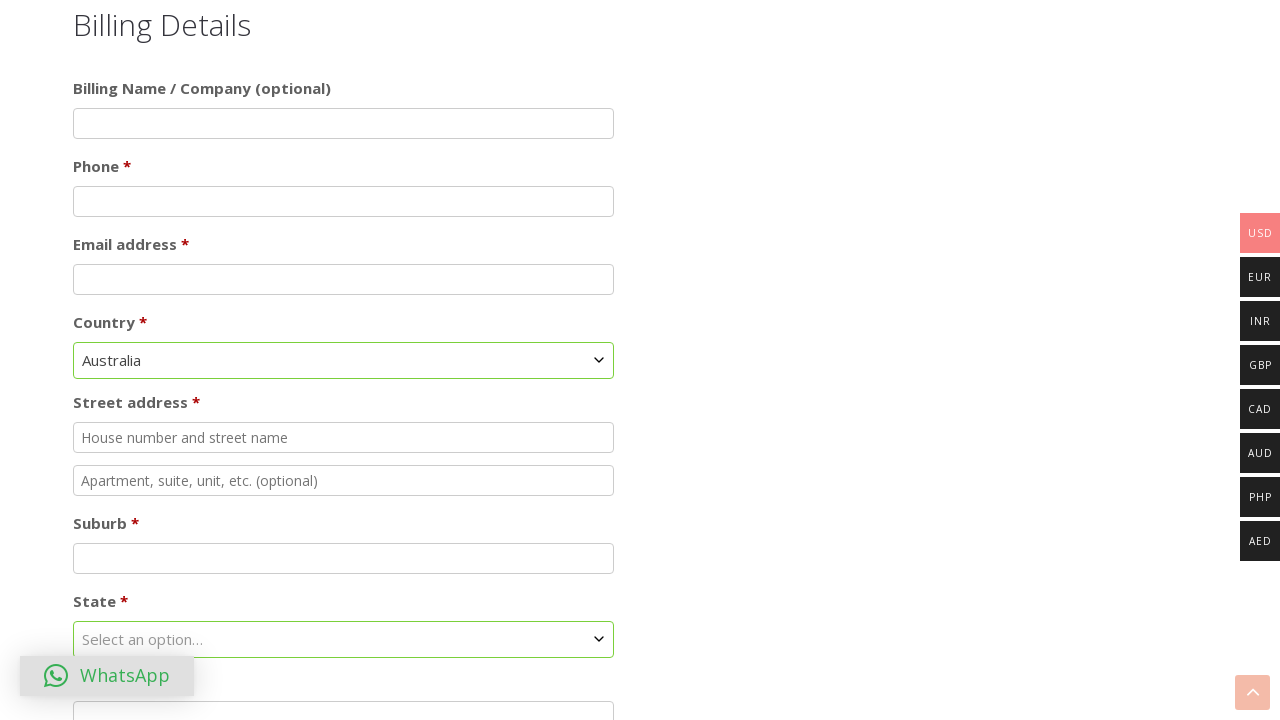